Tests clicking a button that dynamically renders an element after loading

Starting URL: https://the-internet.herokuapp.com/dynamic_loading/2

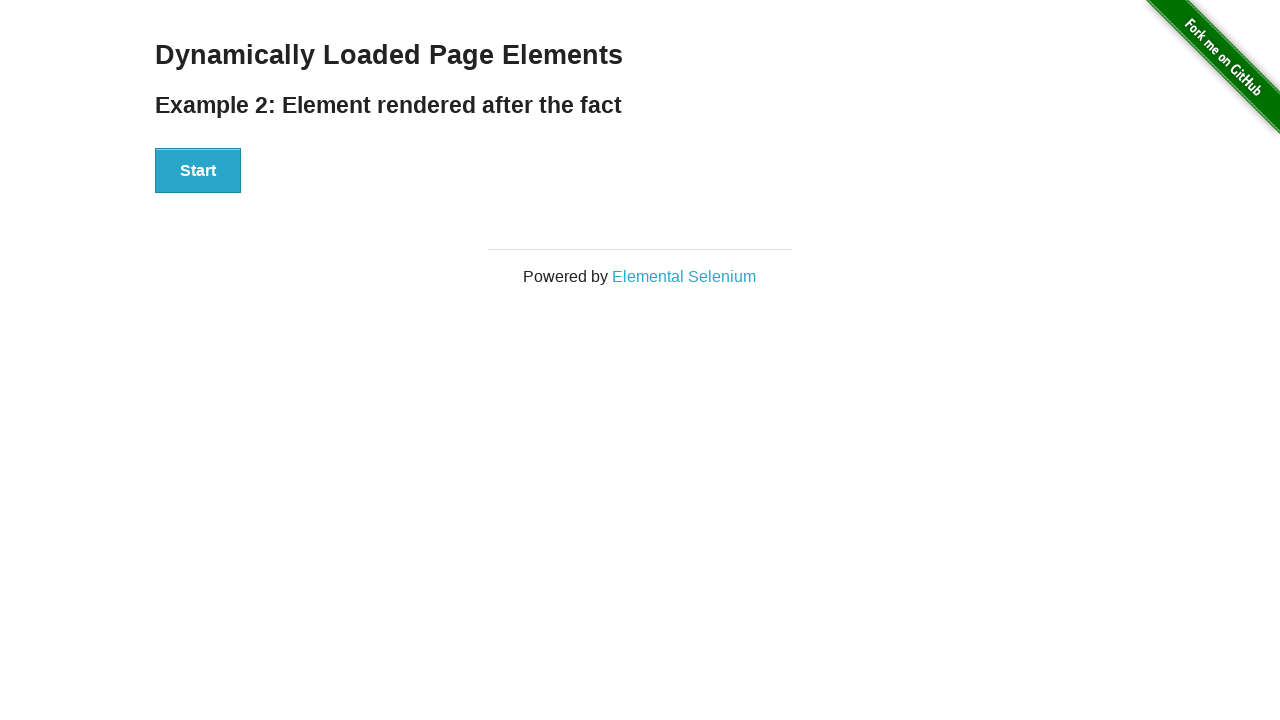

Clicked the start button to trigger dynamic loading at (198, 171) on button
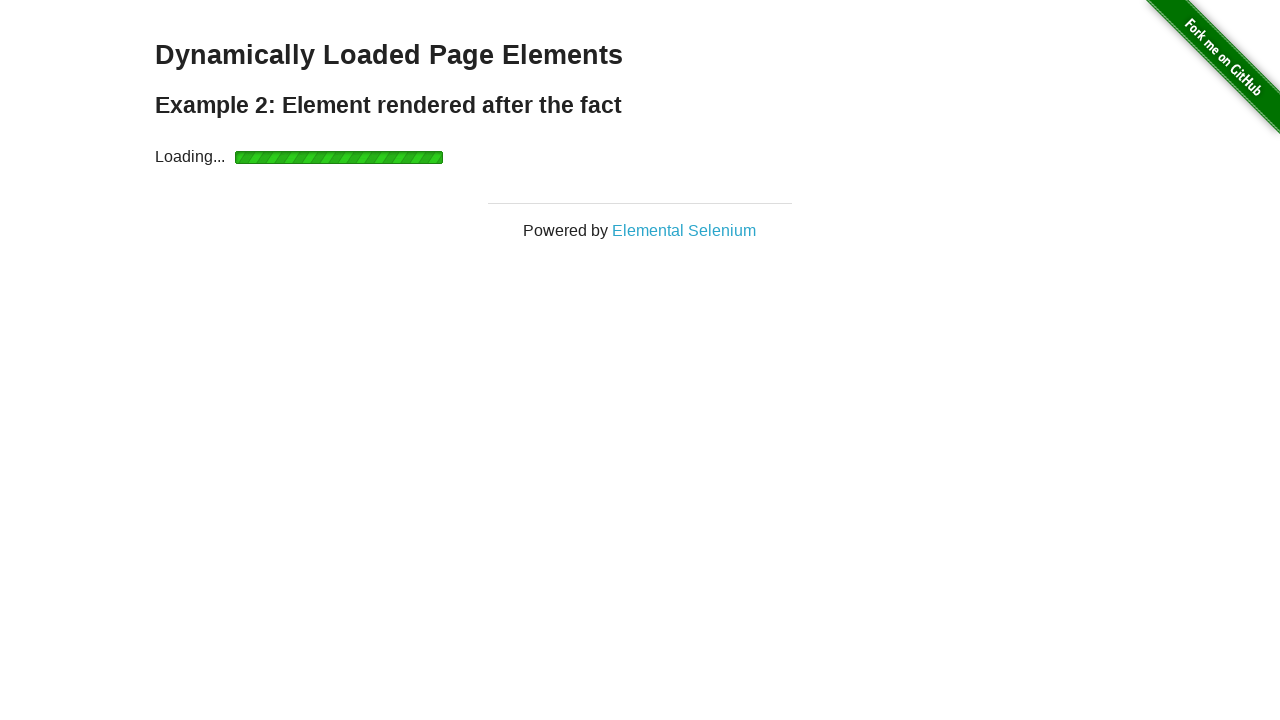

Finish element loaded after dynamic rendering
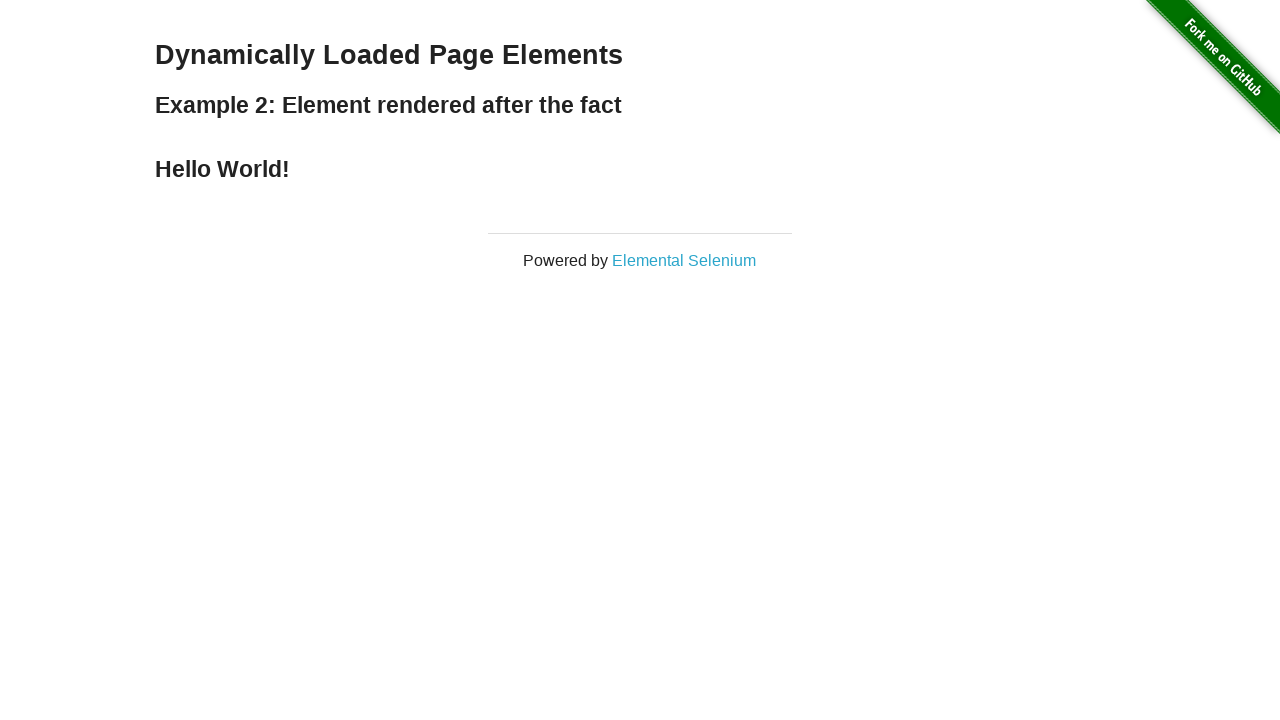

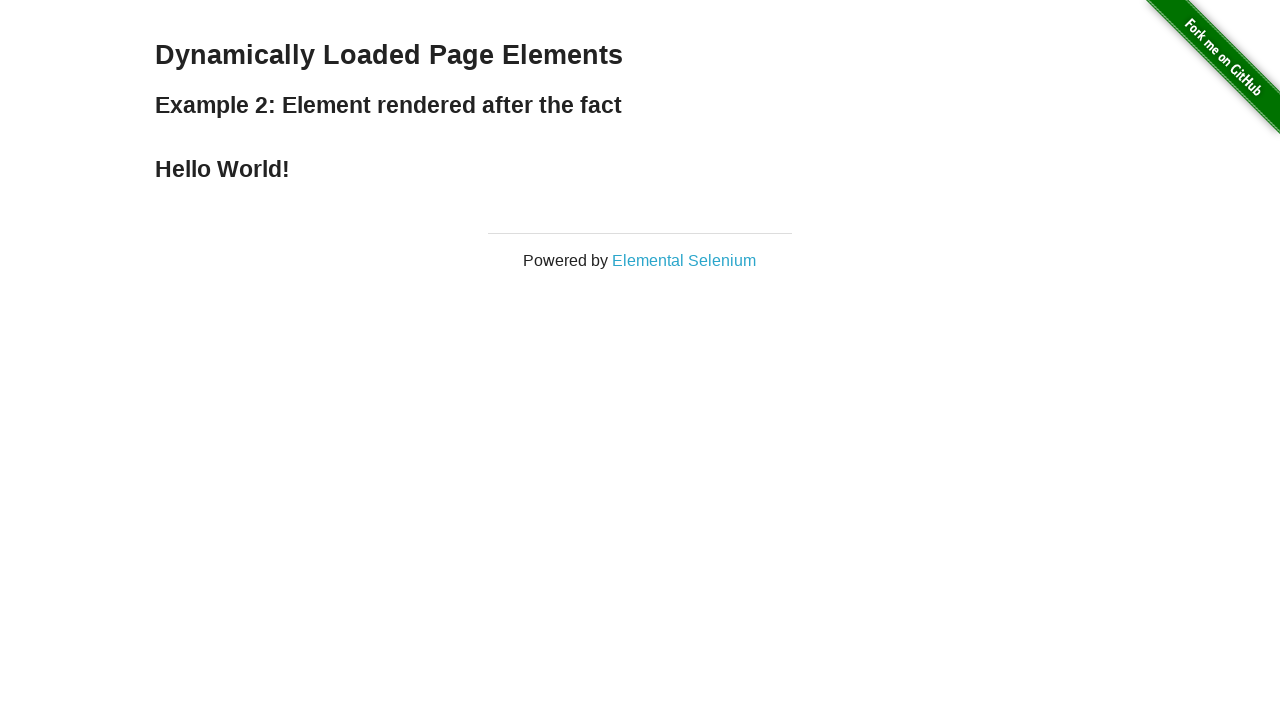